Tests multiple window handling by clicking a link that opens a new window, switching between windows, and verifying content in both windows

Starting URL: https://the-internet.herokuapp.com

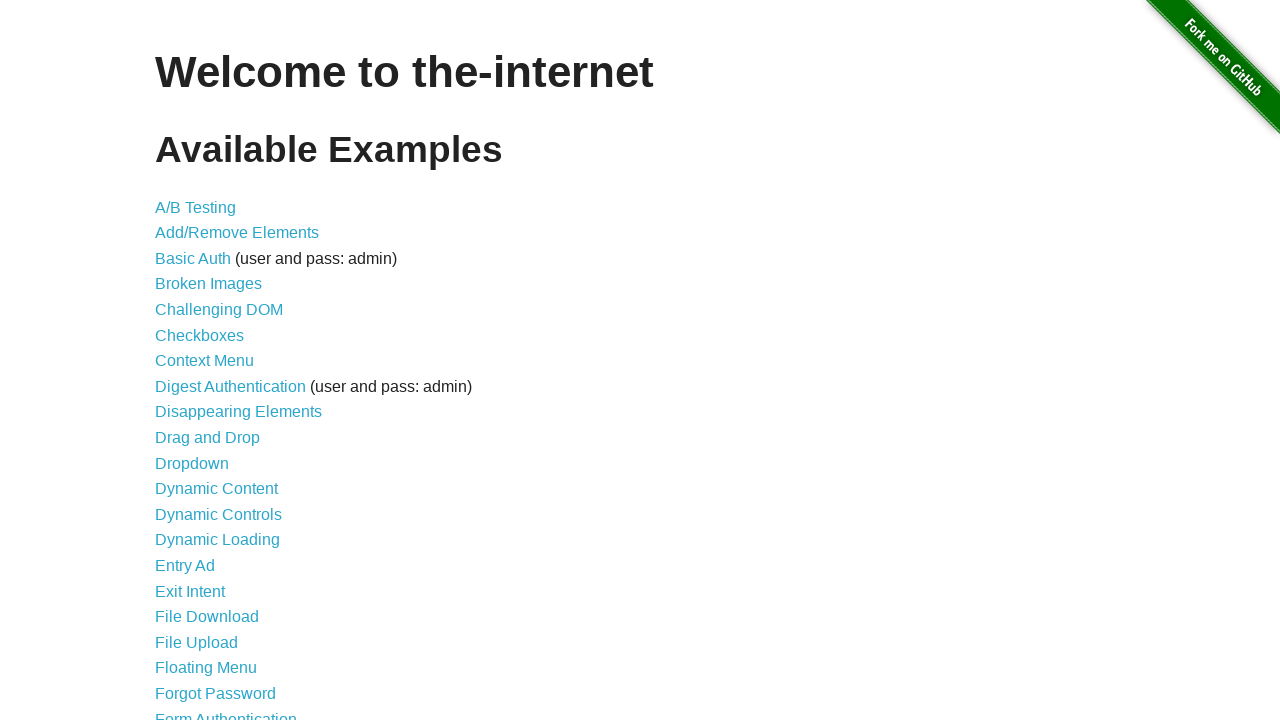

Clicked on 'Multiple Windows' link at (218, 369) on text='Multiple Windows'
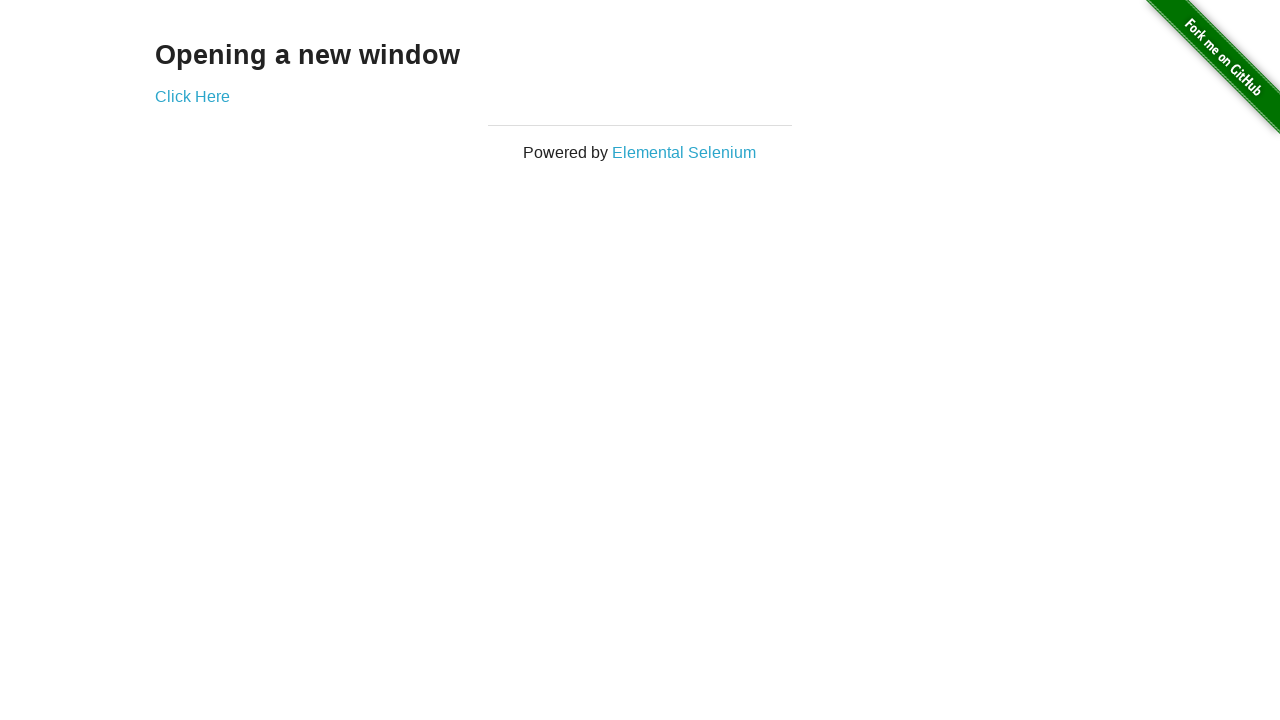

Clicked 'Click Here' link to open new window at (192, 96) on text='Click Here'
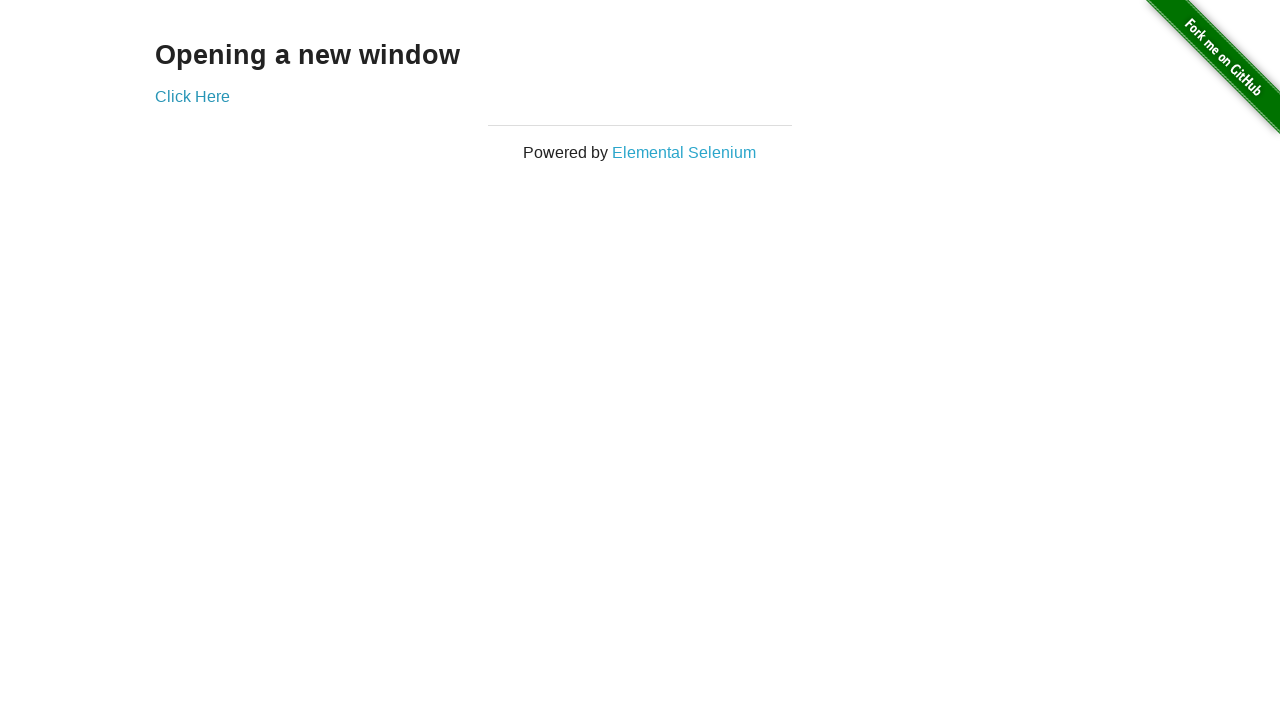

New window opened and captured
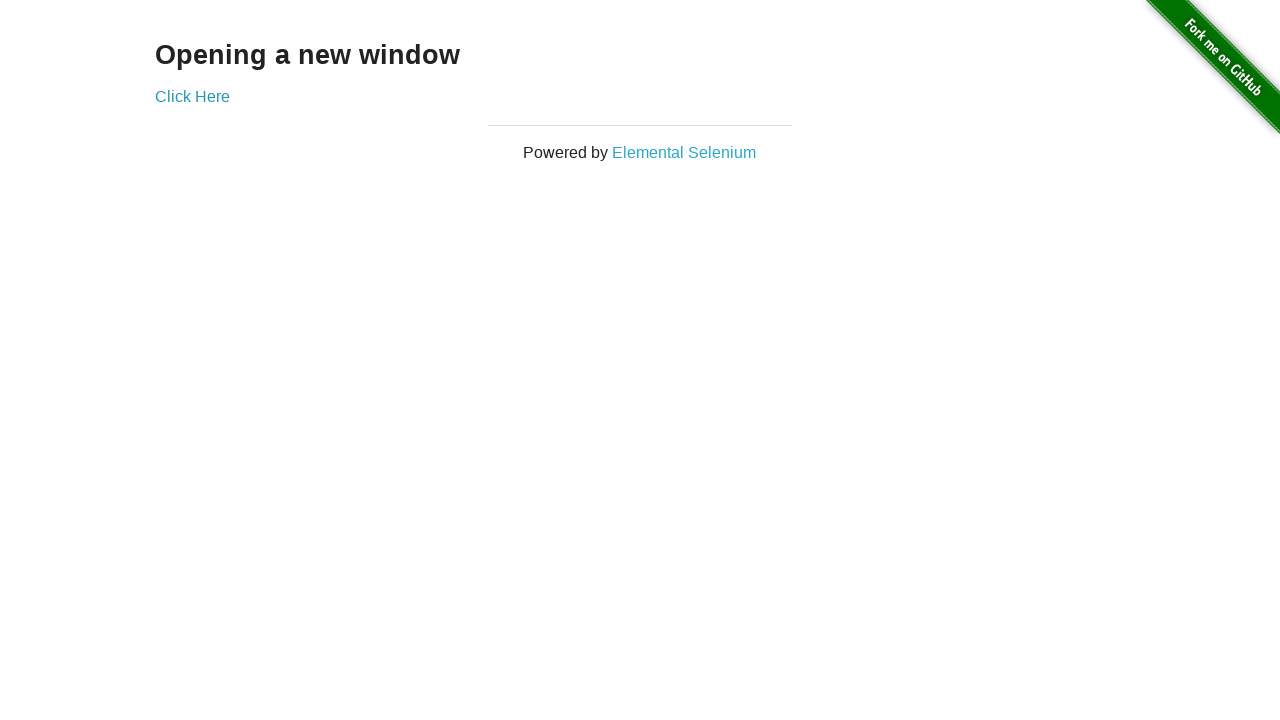

Retrieved text content from new window
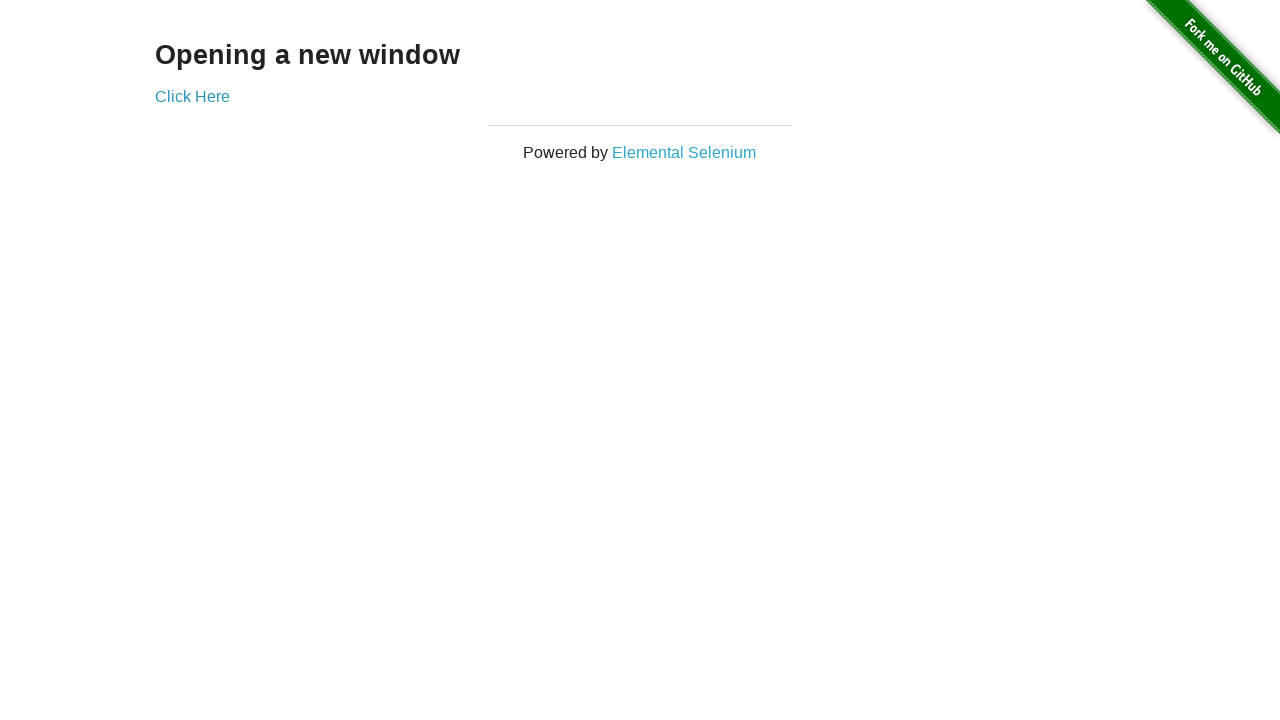

Printed new window text: 
  New Window

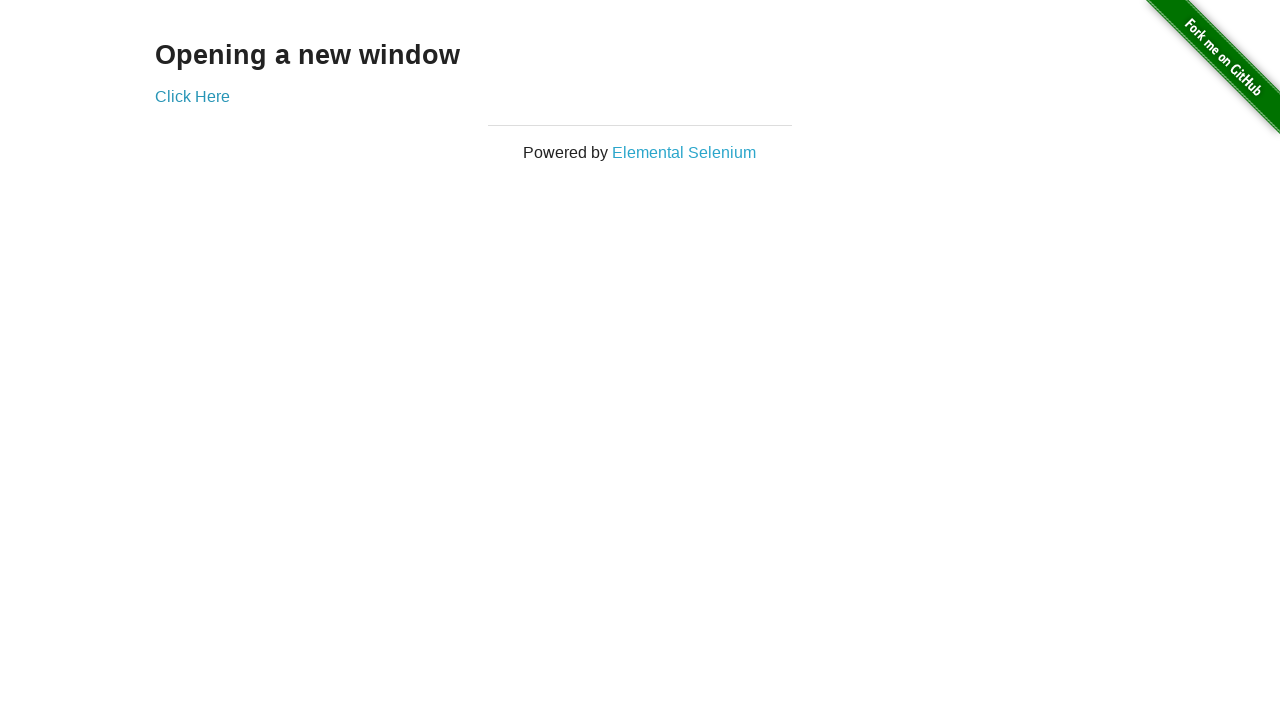

Retrieved text content from main window
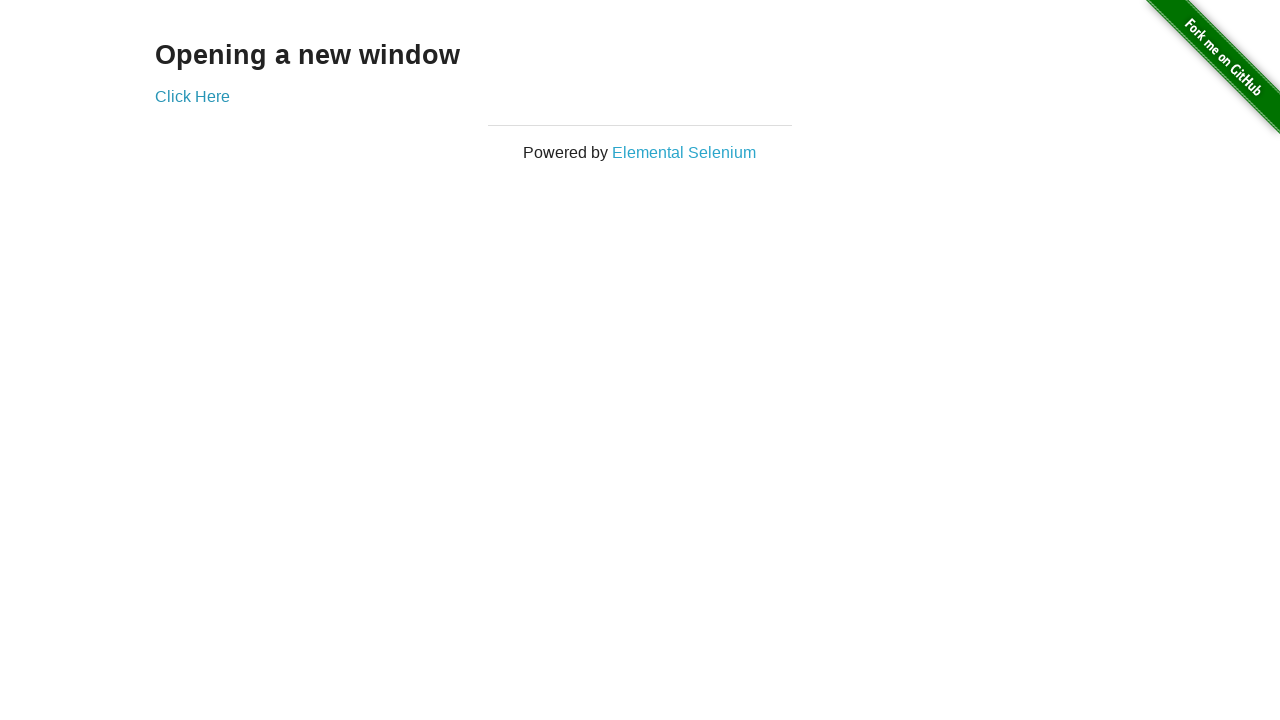

Printed main window text: Opening a new window
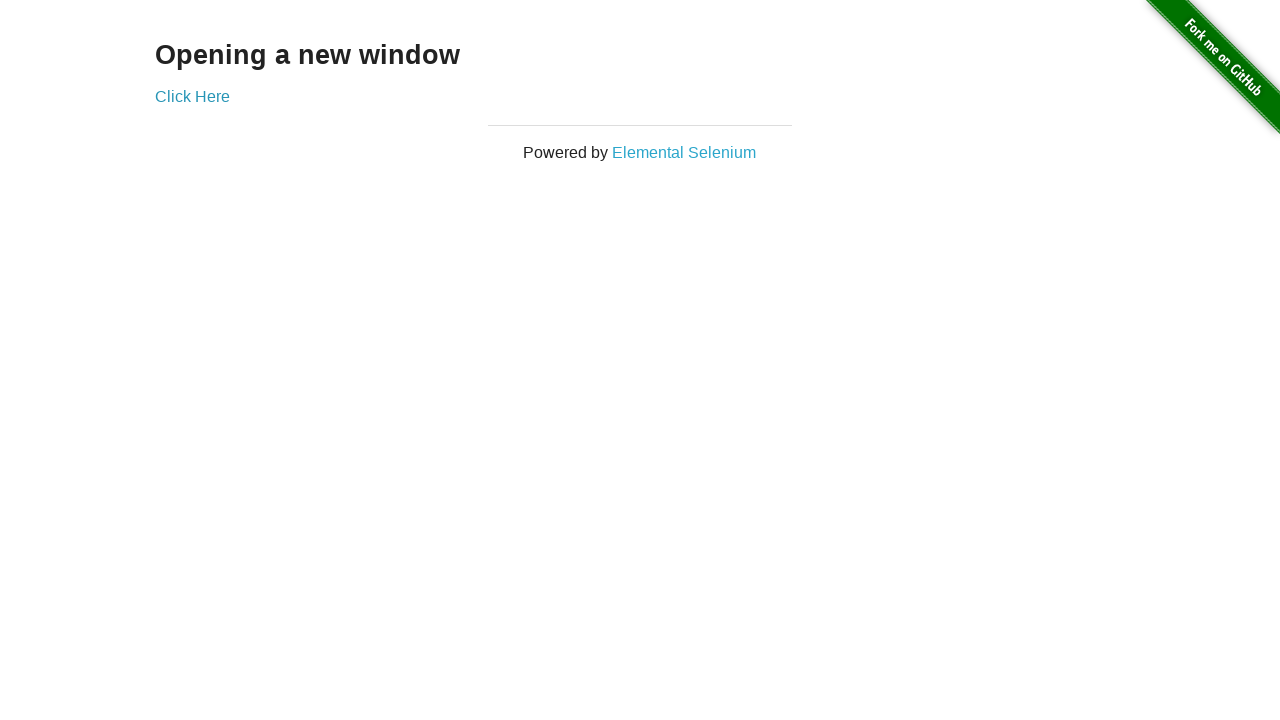

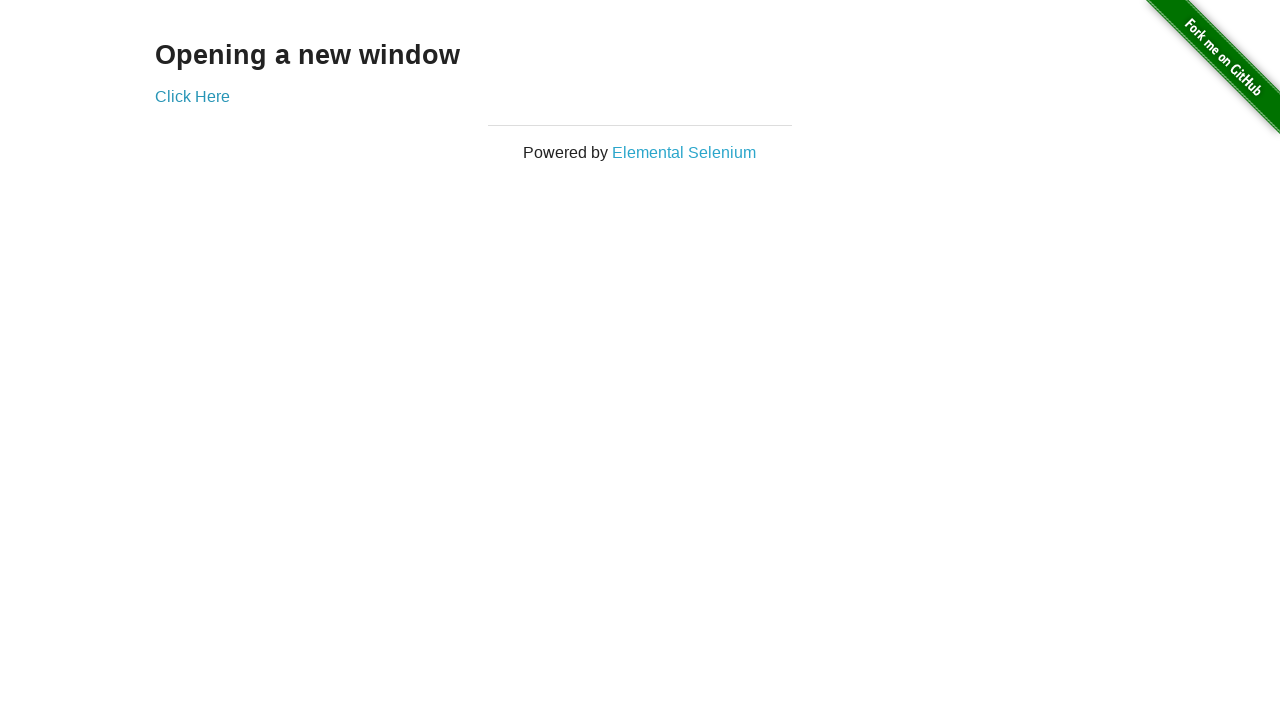